Navigates to the WalkDog main page and clicks on the partner registration link to begin the partner signup process

Starting URL: https://walkdog.vercel.app/

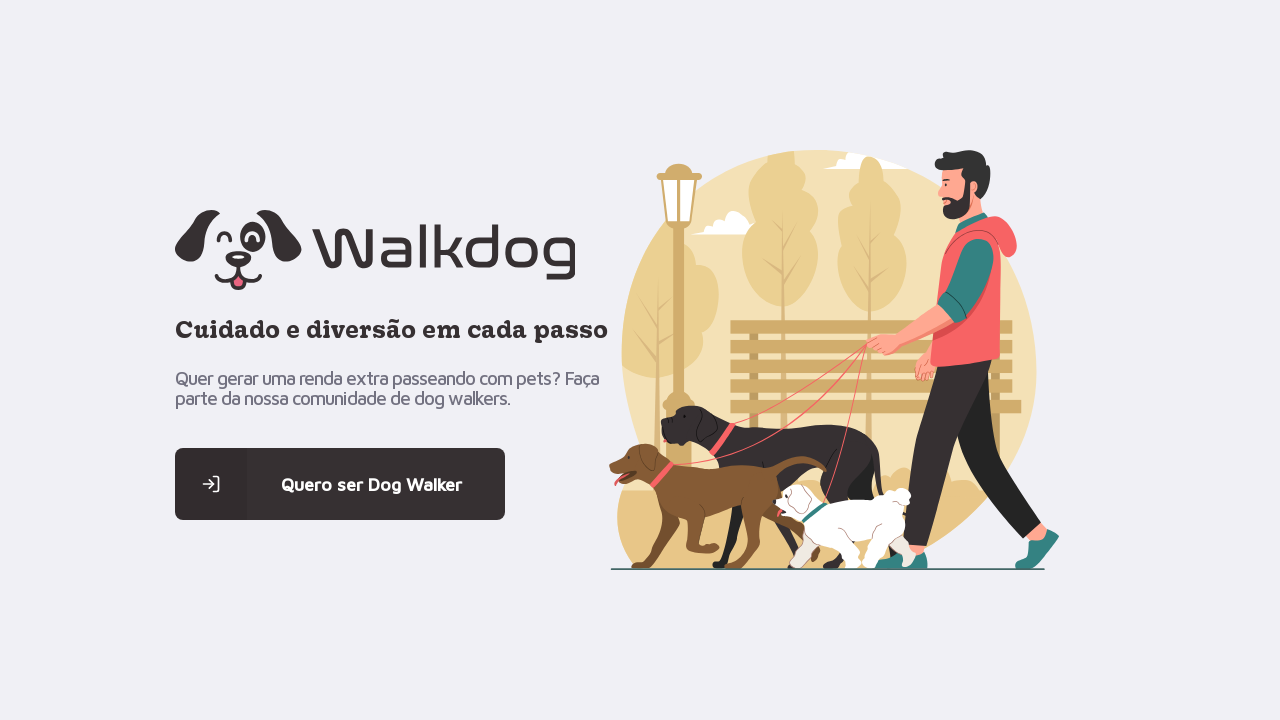

Navigated to WalkDog main page
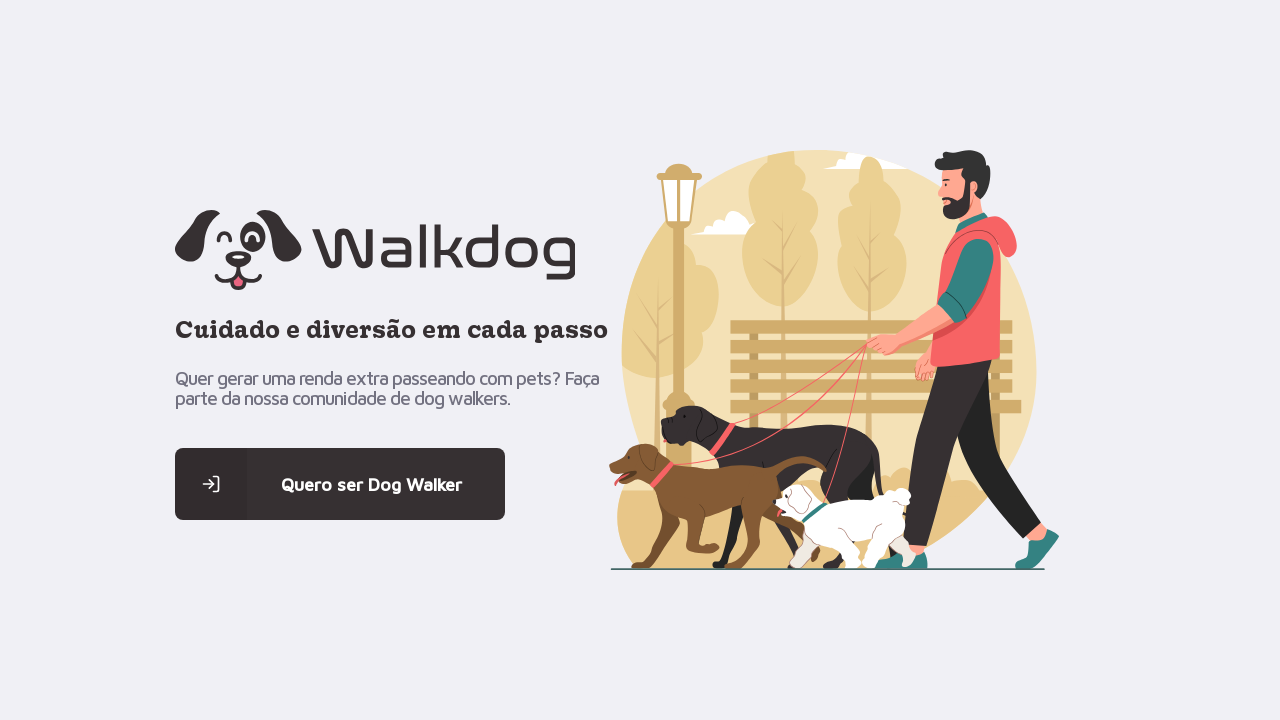

Clicked on partner registration link at (211, 484) on .content > main:nth-child(1) > a:nth-child(4) > span:nth-child(1)
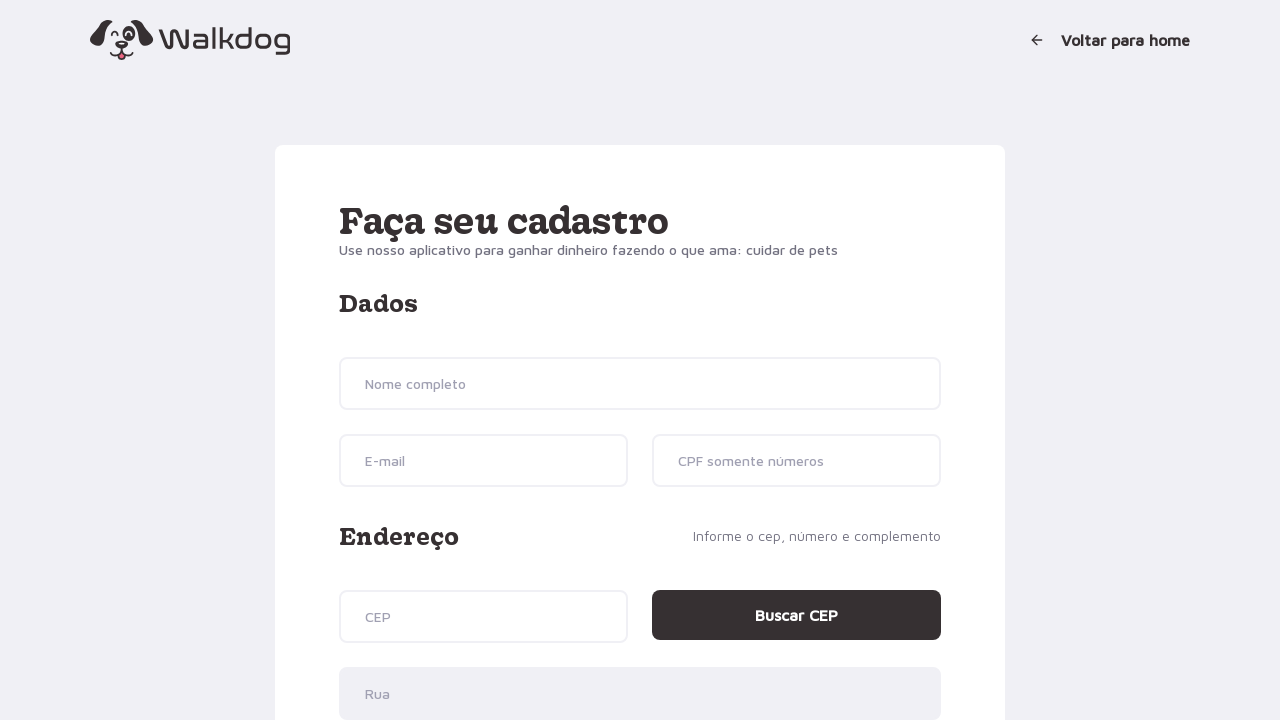

Partner signup page loaded and network idle
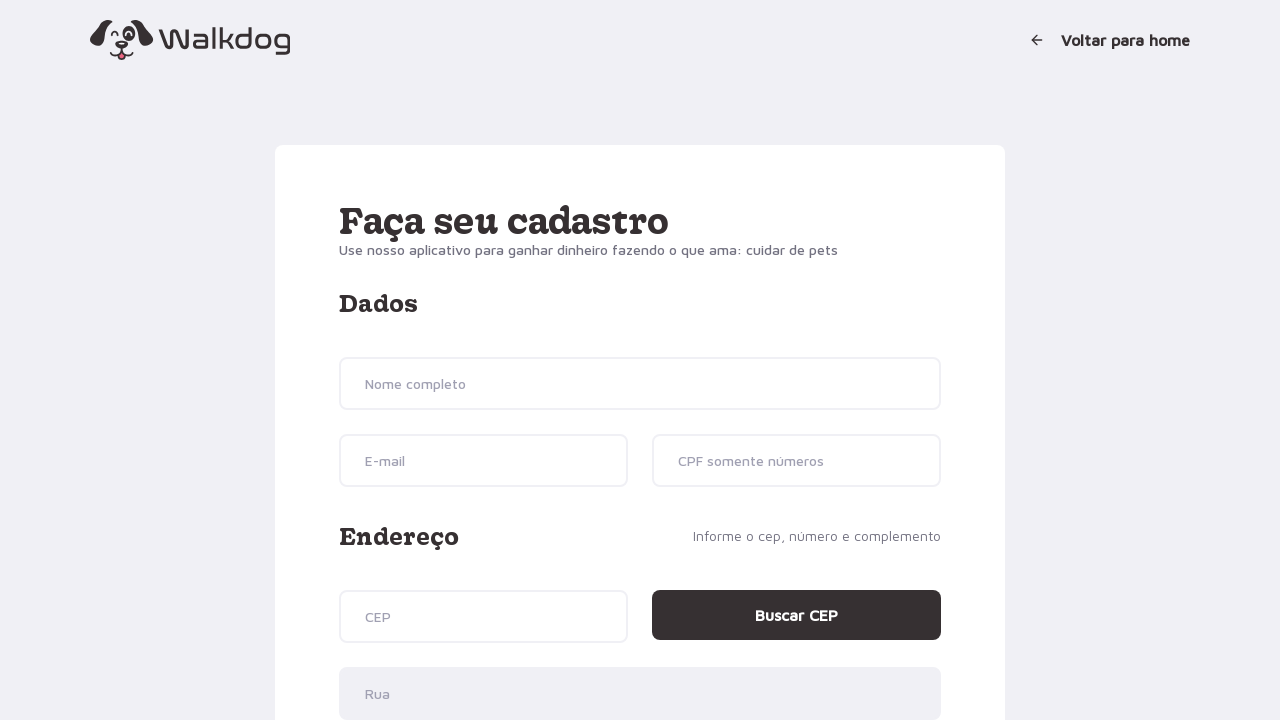

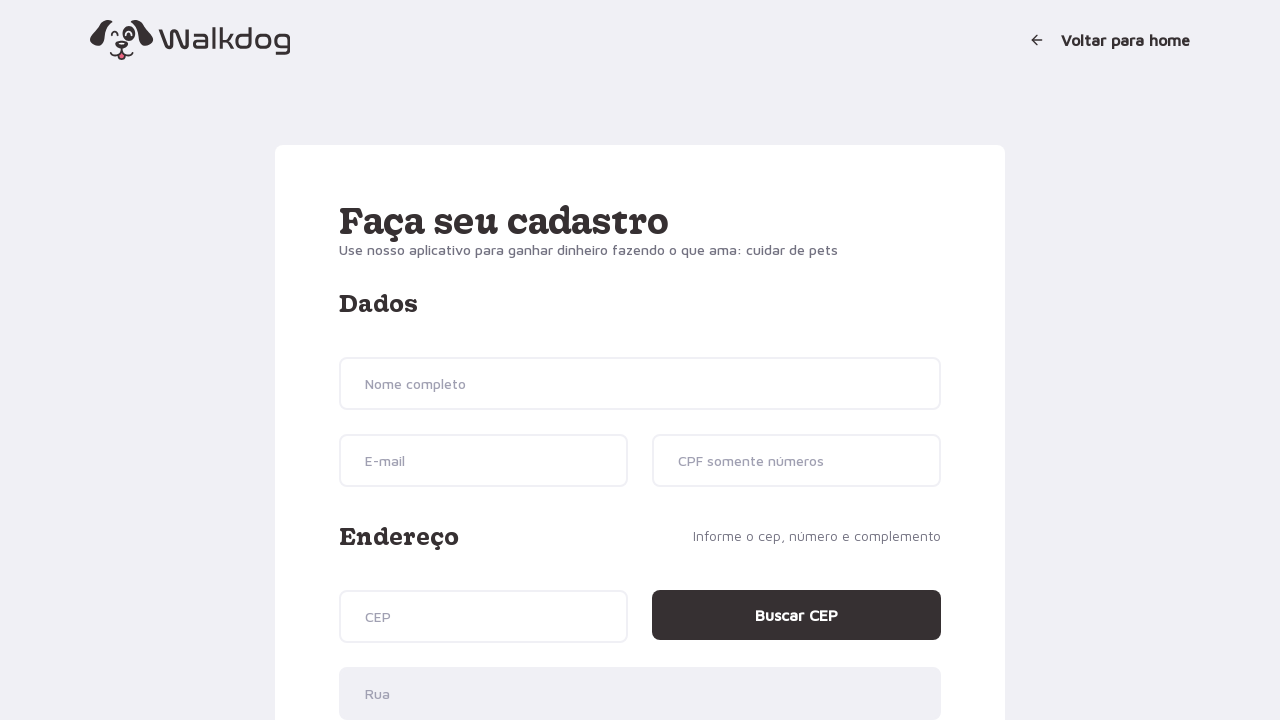